Solves a math challenge by extracting a value from an image attribute, calculating the result, and submitting a form with checkbox and radio button selections

Starting URL: http://suninjuly.github.io/get_attribute.html

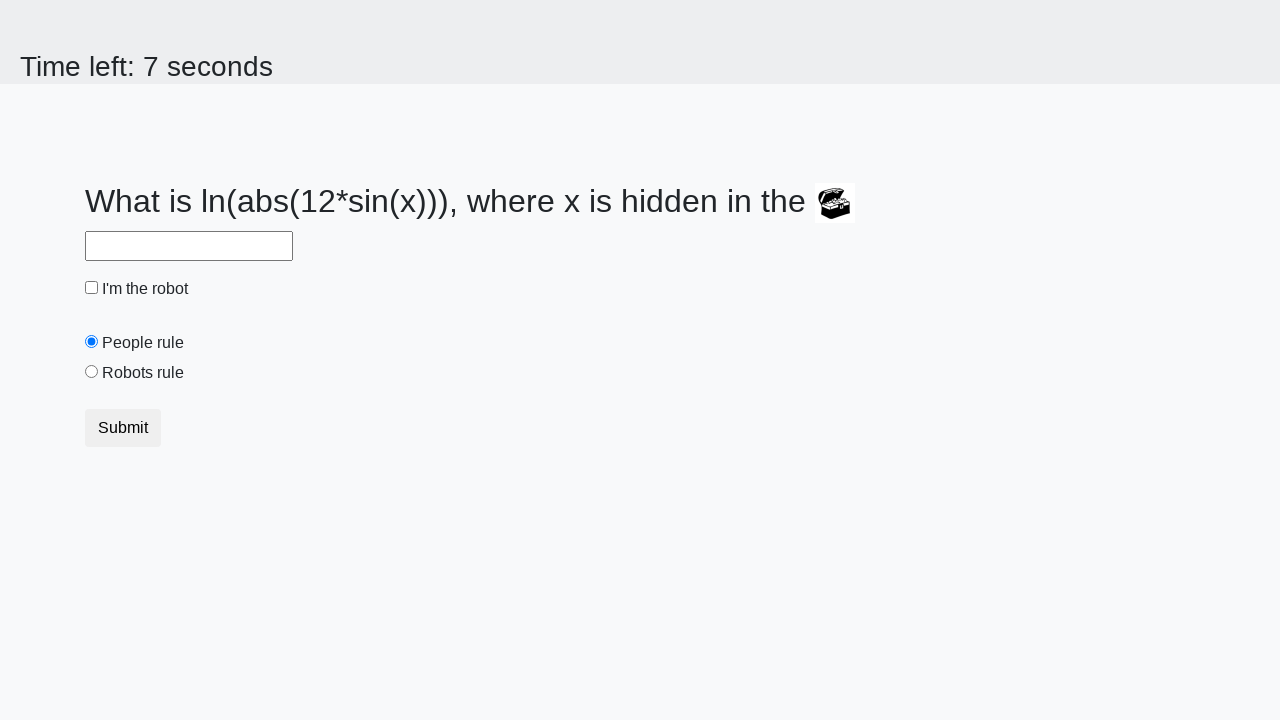

Located treasure image element
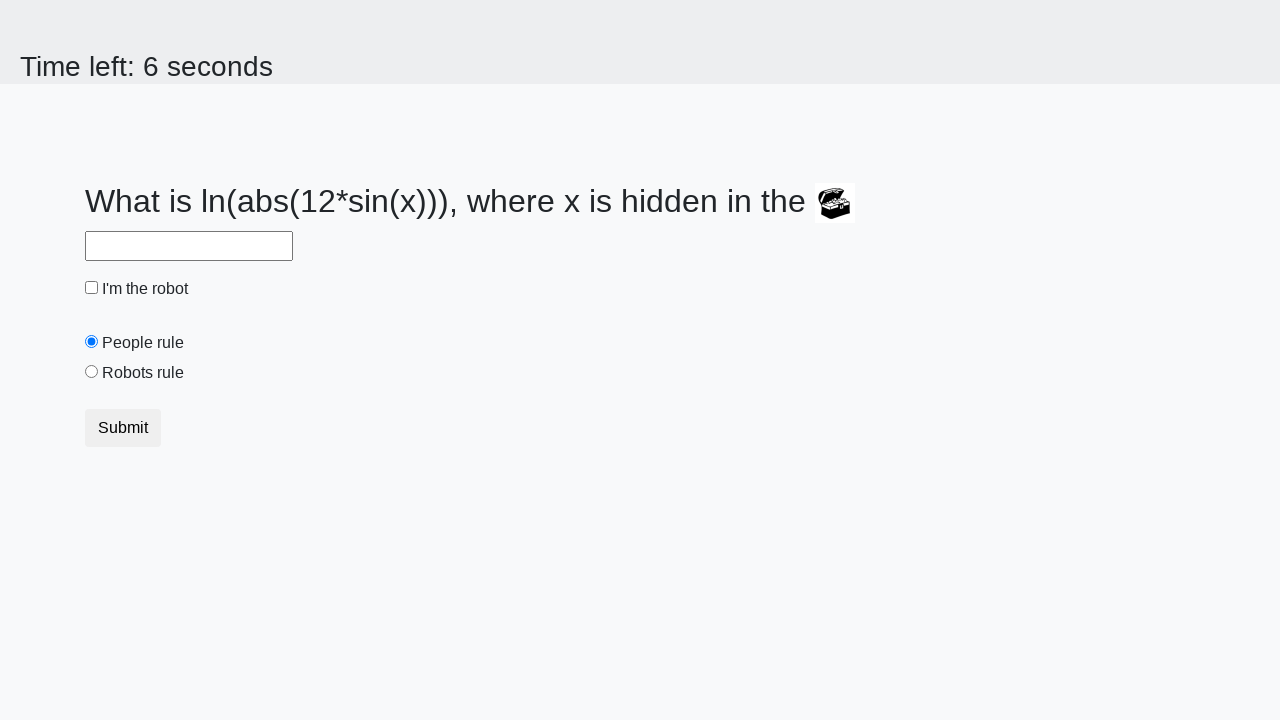

Extracted valuex attribute from treasure image
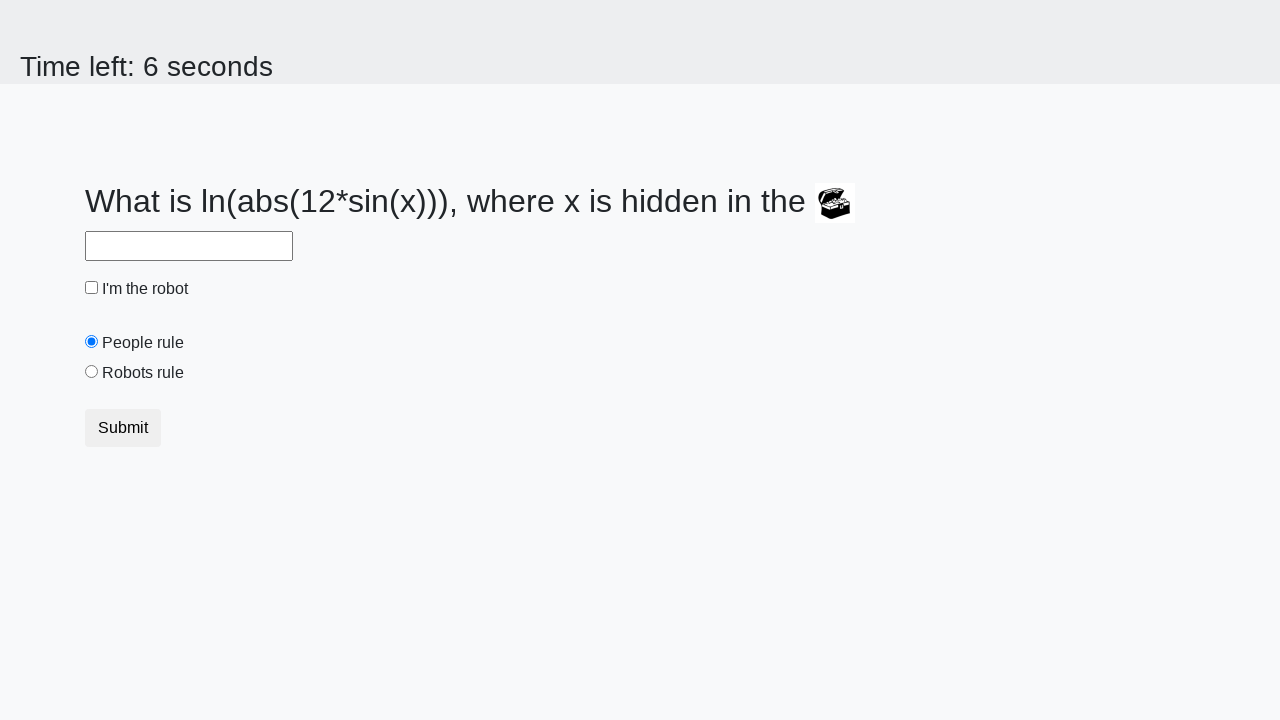

Calculated result using math formula: y = 2.3065244616346274
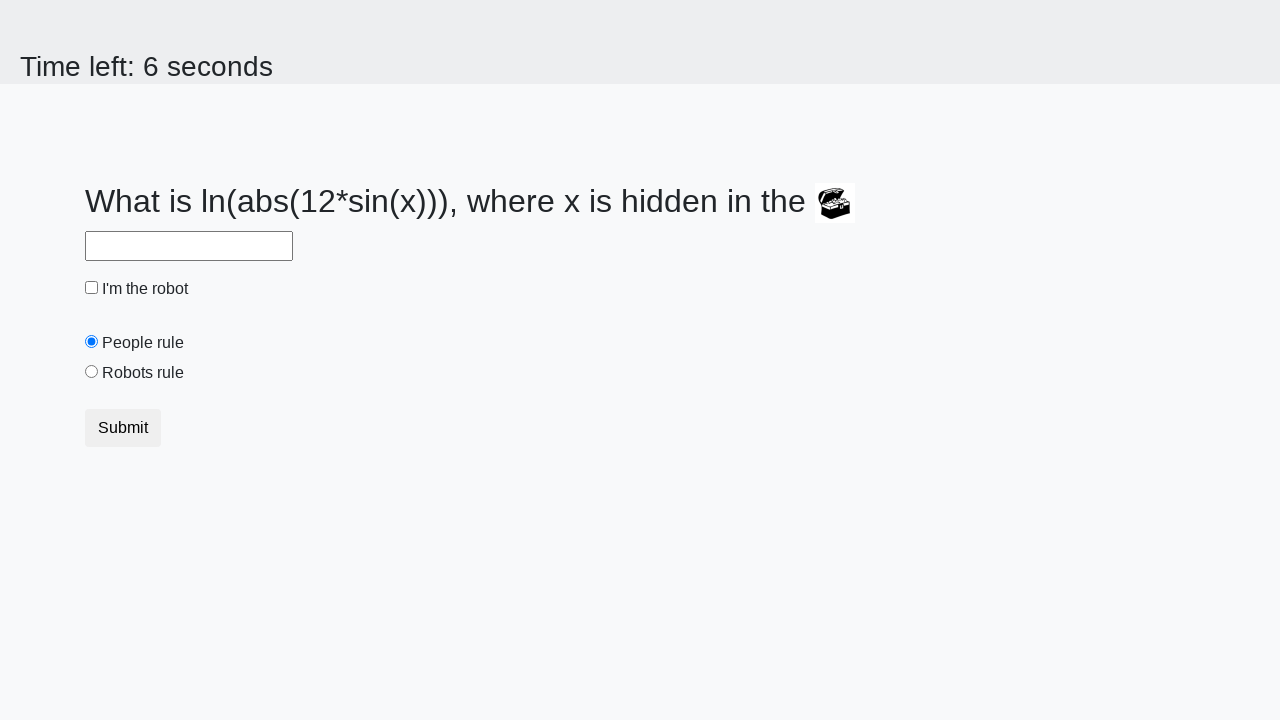

Filled answer field with calculated value: 2.3065244616346274 on input#answer[required]
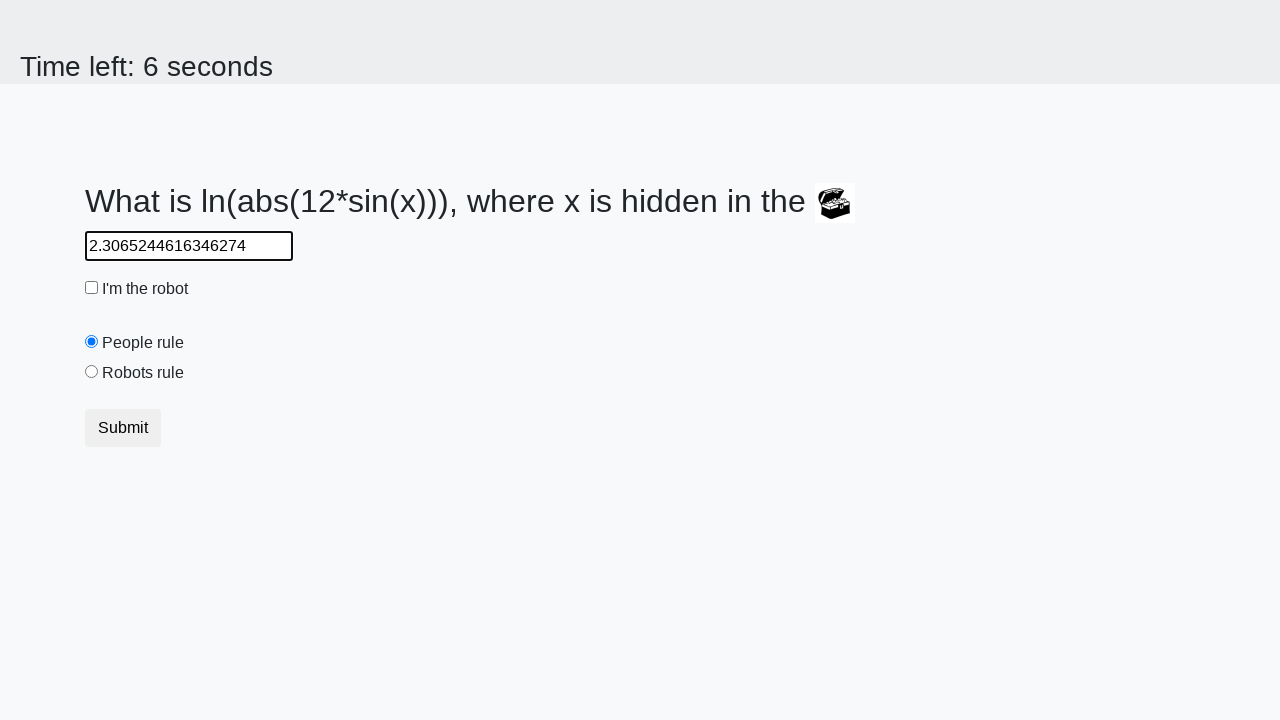

Checked the robot checkbox at (92, 288) on input#robotCheckbox[required]
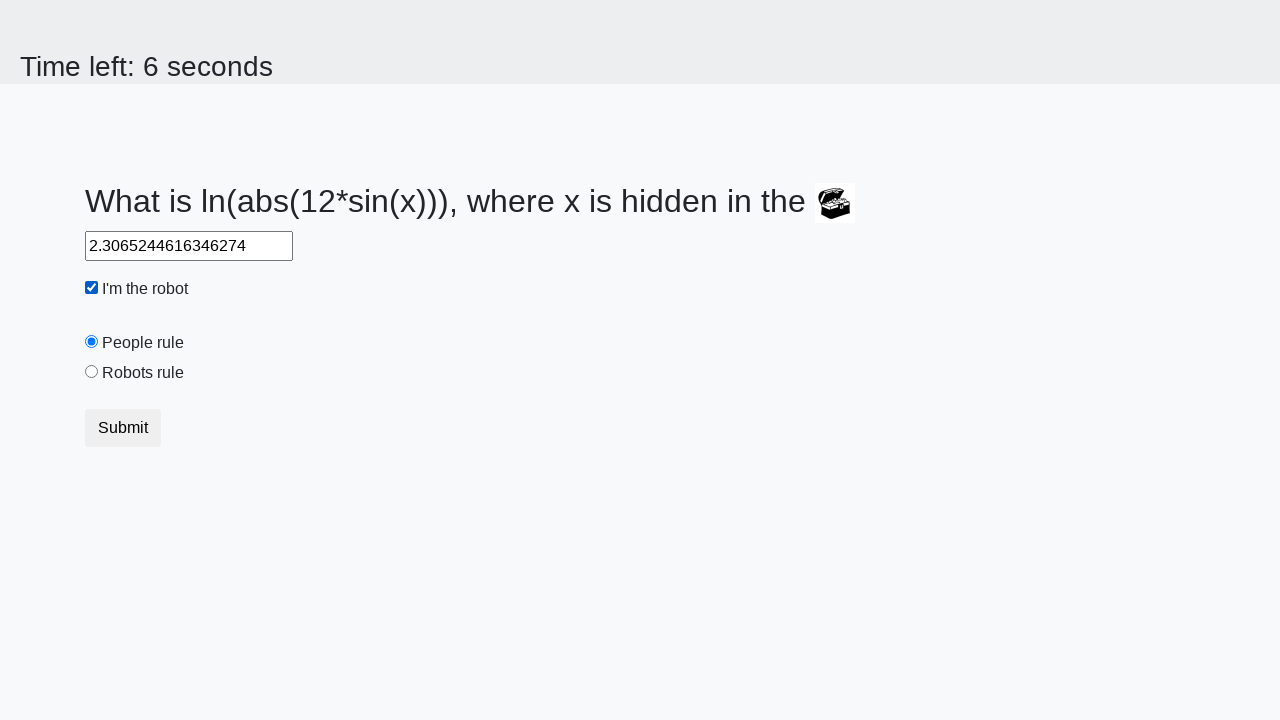

Selected robots rule radio button at (92, 372) on input#robotsRule
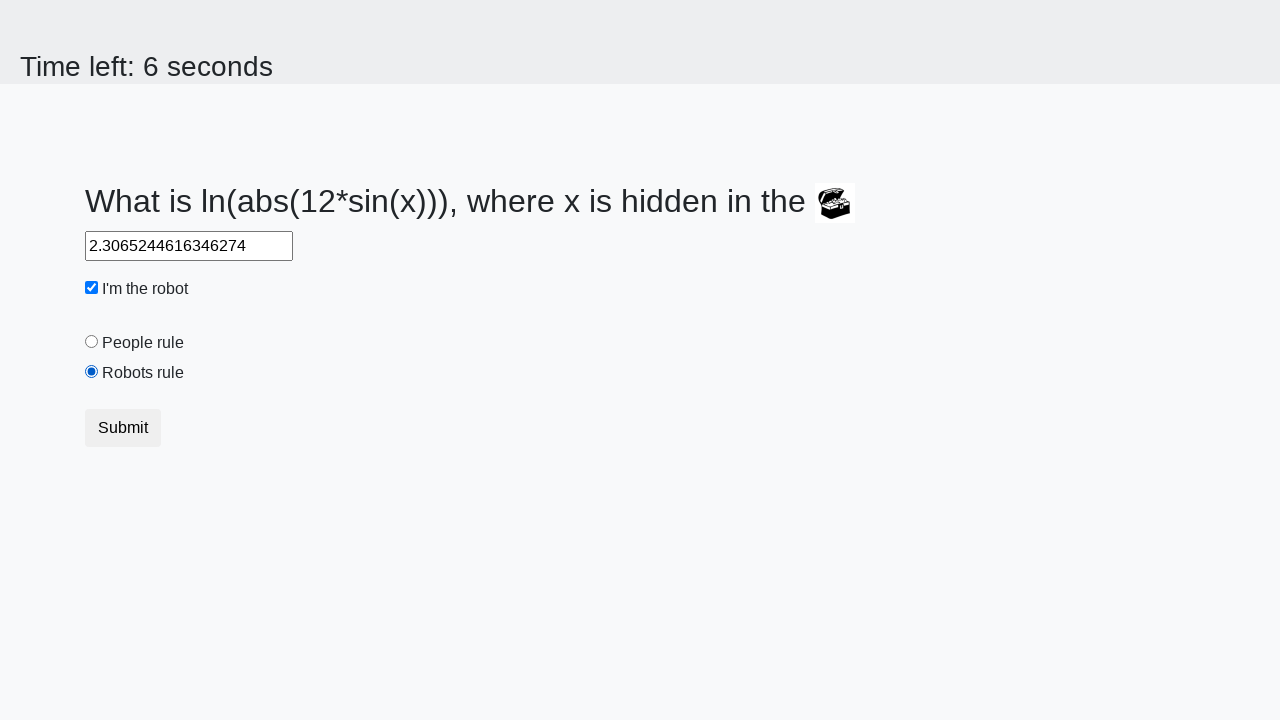

Clicked submit button to submit the form at (123, 428) on button.btn
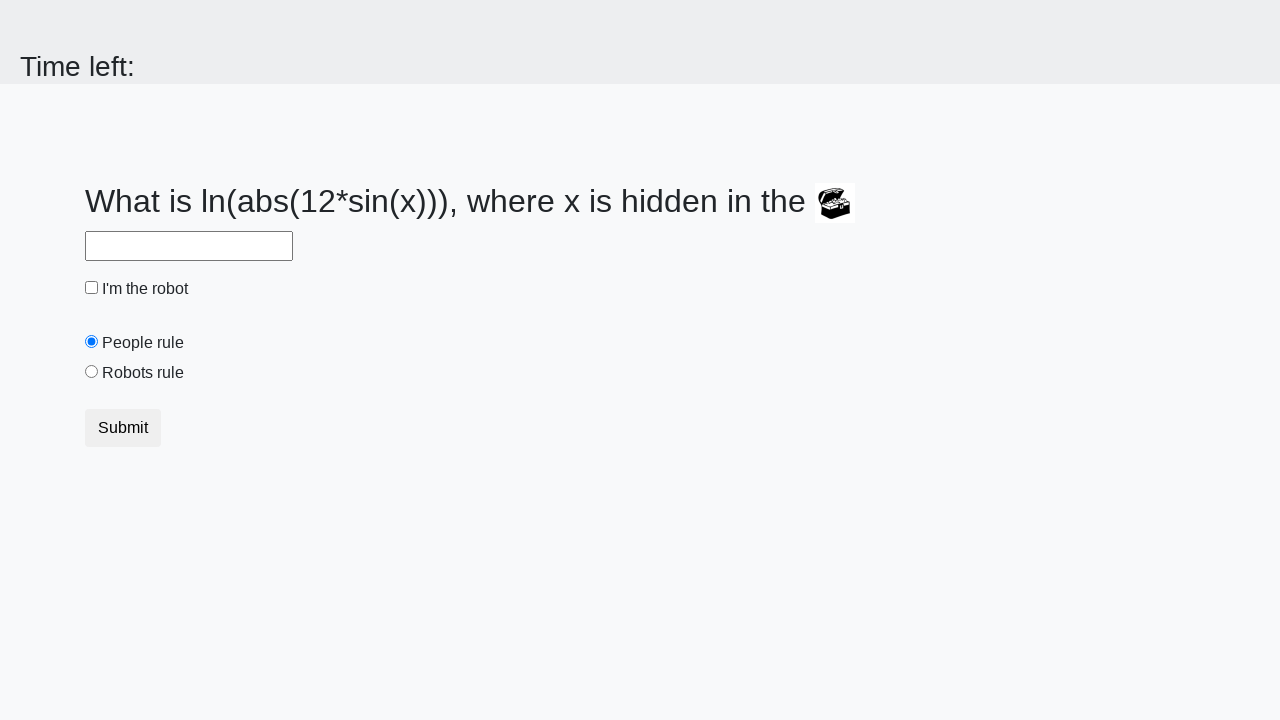

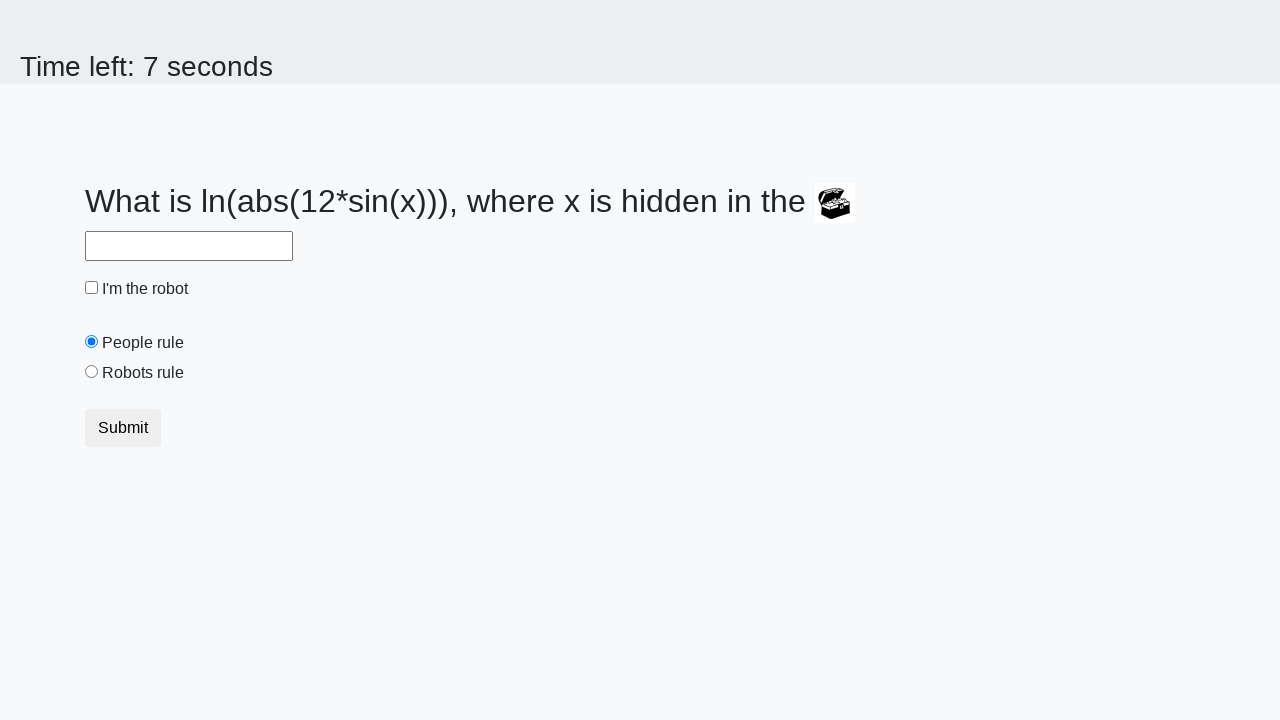